Tests a todo application by adding multiple todo items, marking one as complete, and filtering between active and completed todos

Starting URL: https://demo.playwright.dev/todomvc/#/

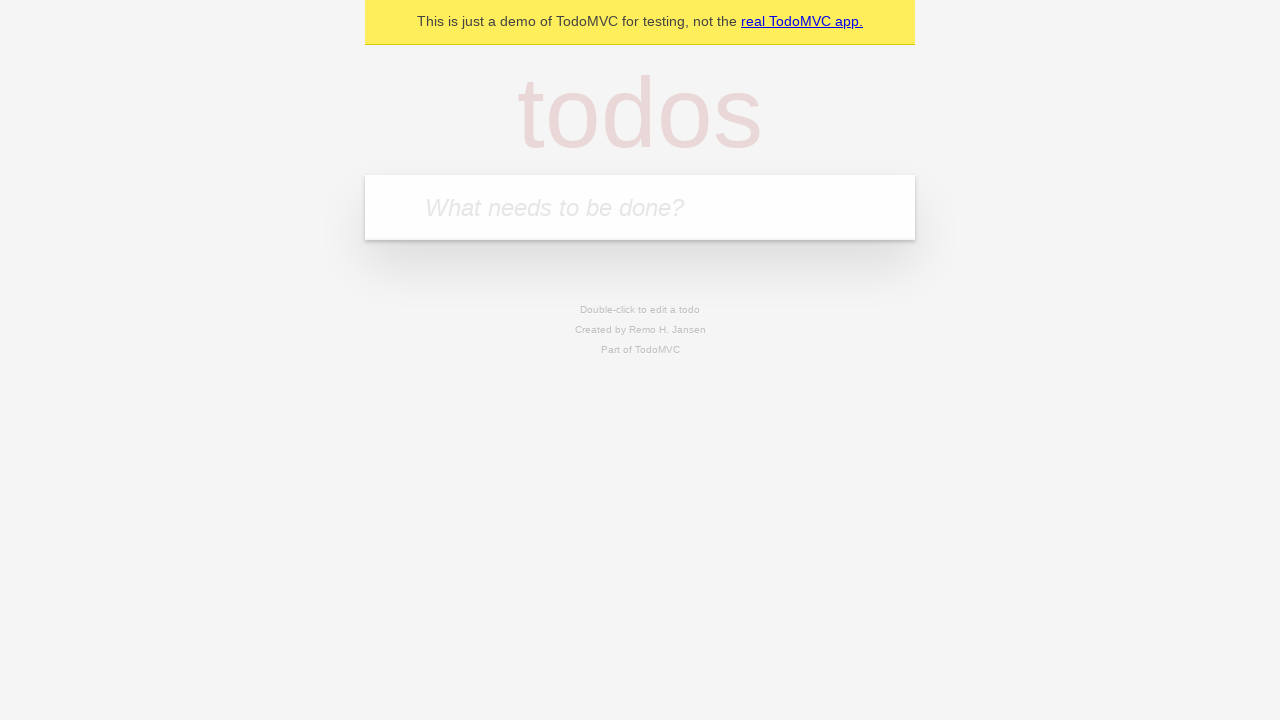

Filled todo input with 'feed the doc' on internal:attr=[placeholder="What needs to be done?"i]
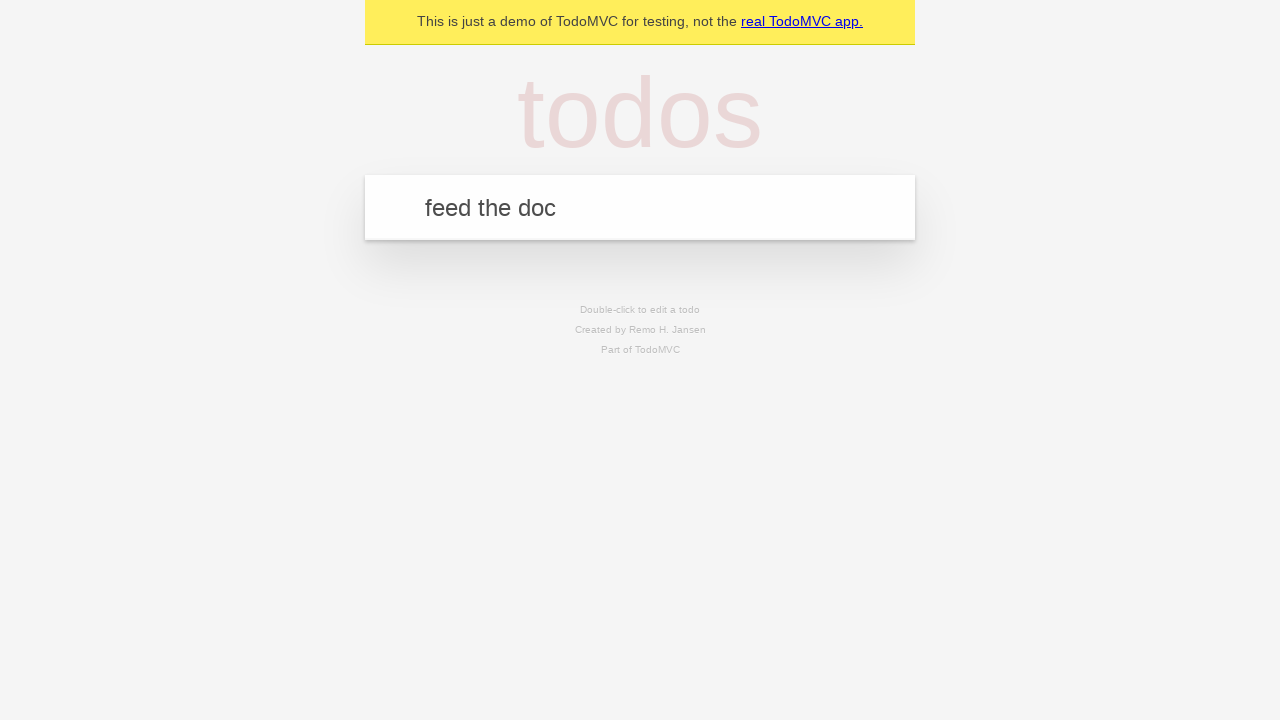

Pressed Enter to add first todo item on internal:attr=[placeholder="What needs to be done?"i]
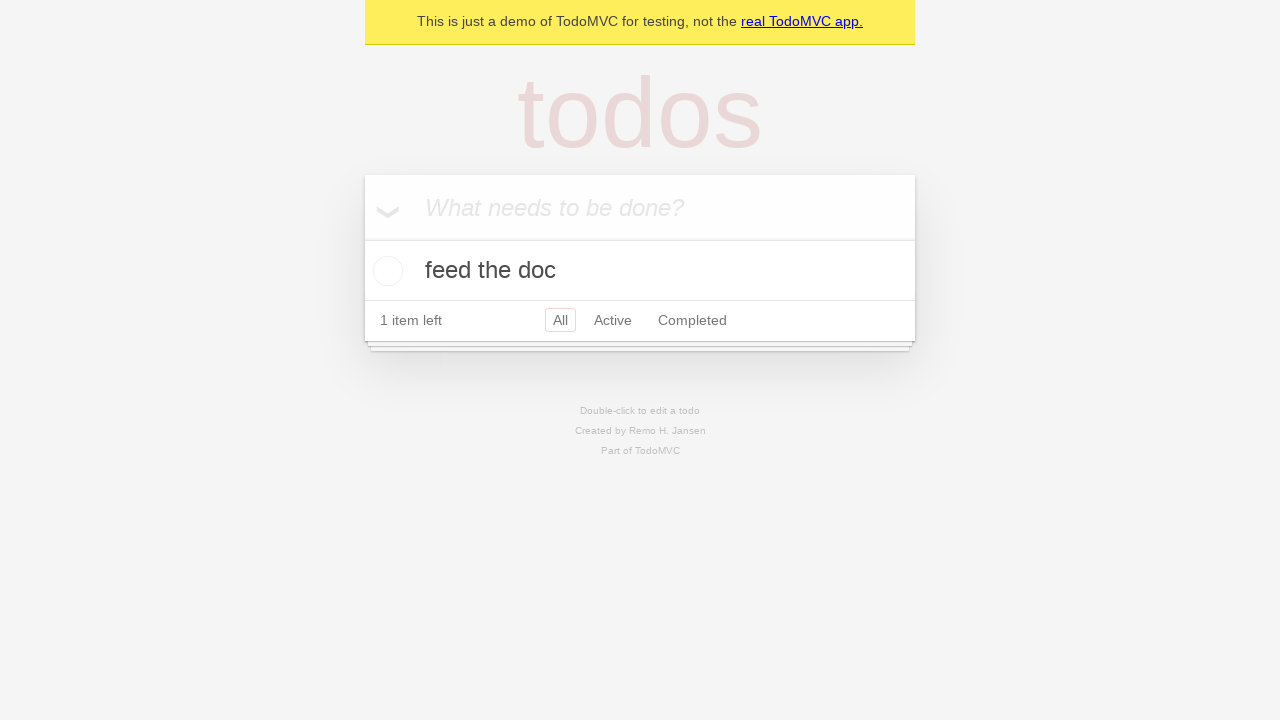

Filled todo input with 'water the plants' on internal:attr=[placeholder="What needs to be done?"i]
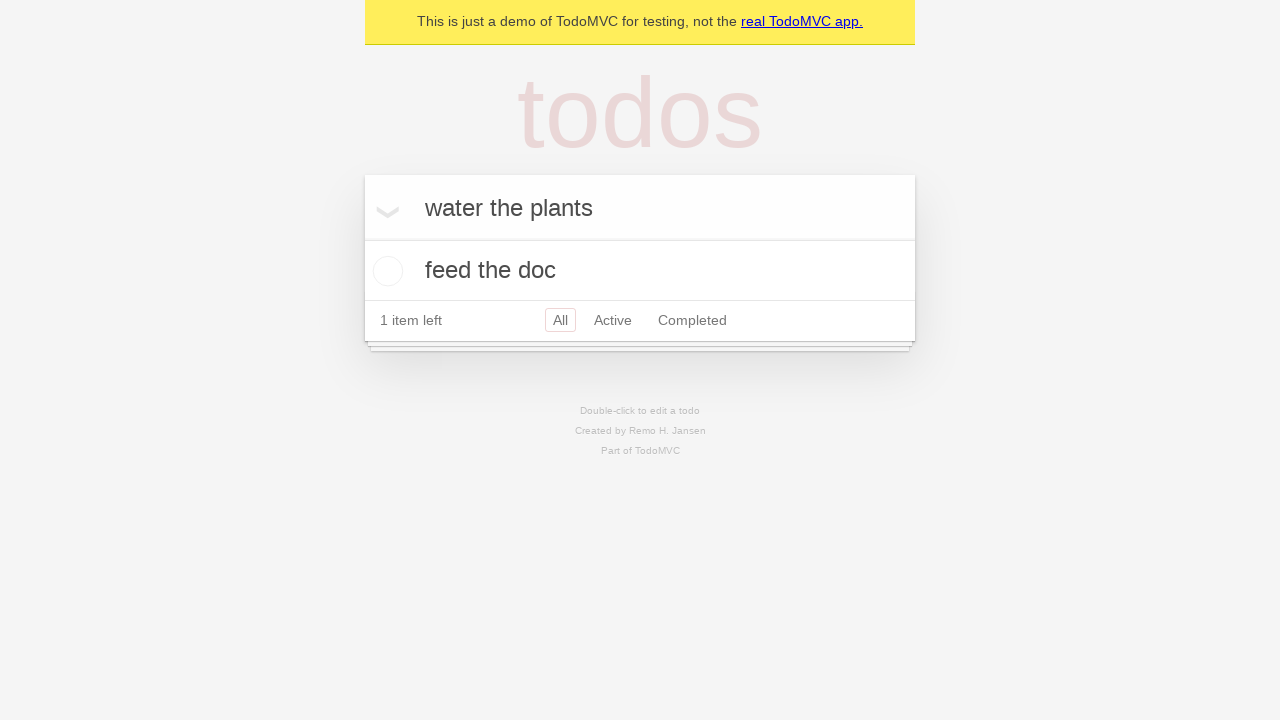

Pressed Enter to add second todo item on internal:attr=[placeholder="What needs to be done?"i]
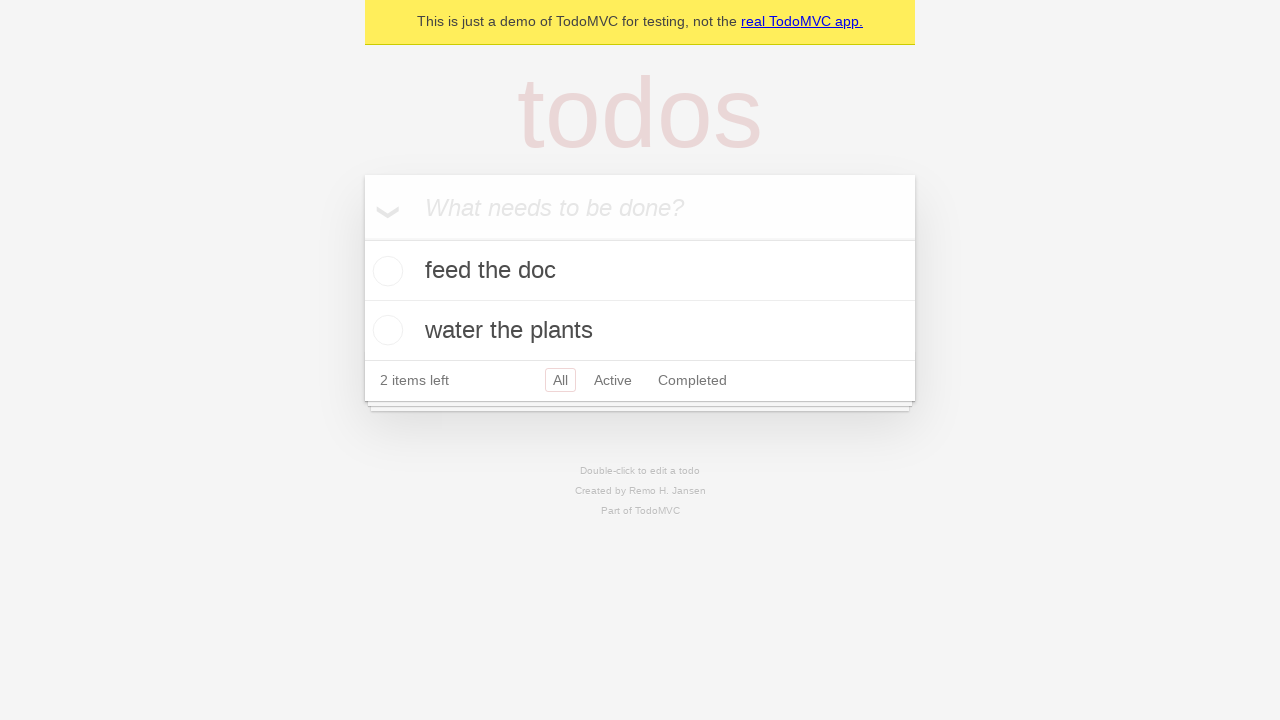

Filled todo input with 'do some shopping' on internal:attr=[placeholder="What needs to be done?"i]
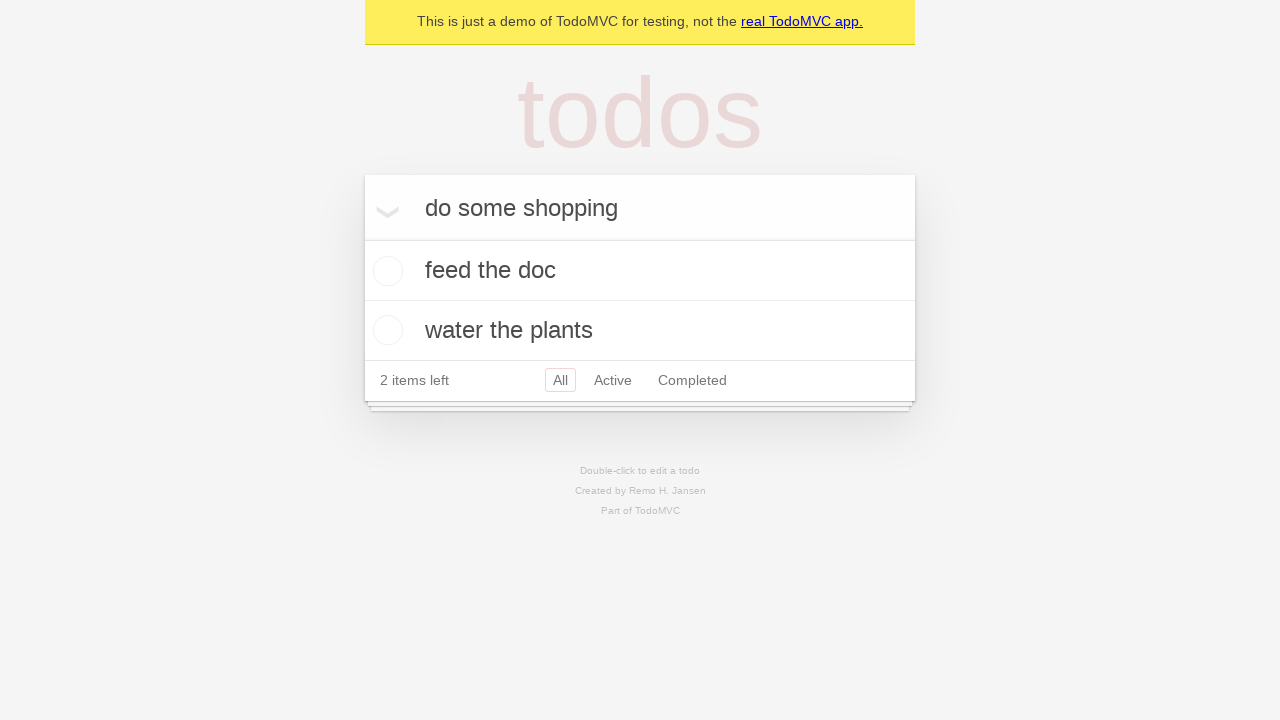

Pressed Enter to add third todo item on internal:attr=[placeholder="What needs to be done?"i]
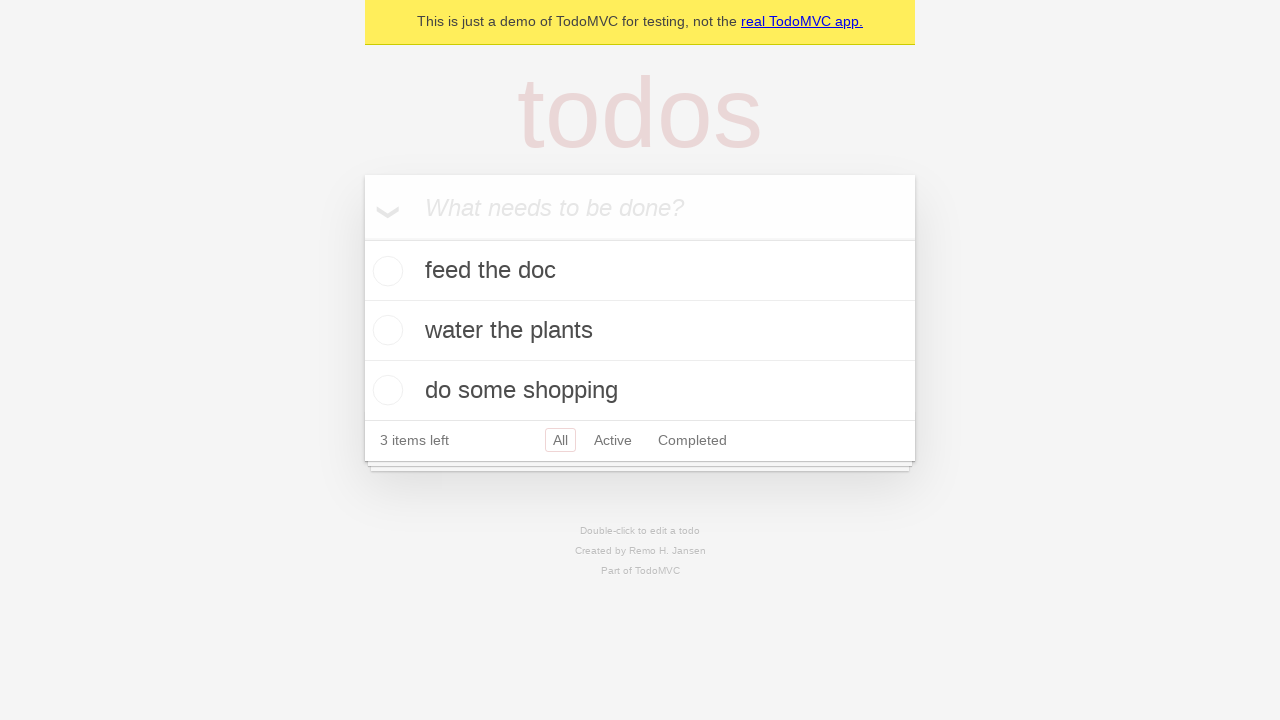

Marked first todo 'feed the doc' as complete at (385, 271) on li >> internal:has-text="feed the doc"i >> internal:label="Toggle Todo"i
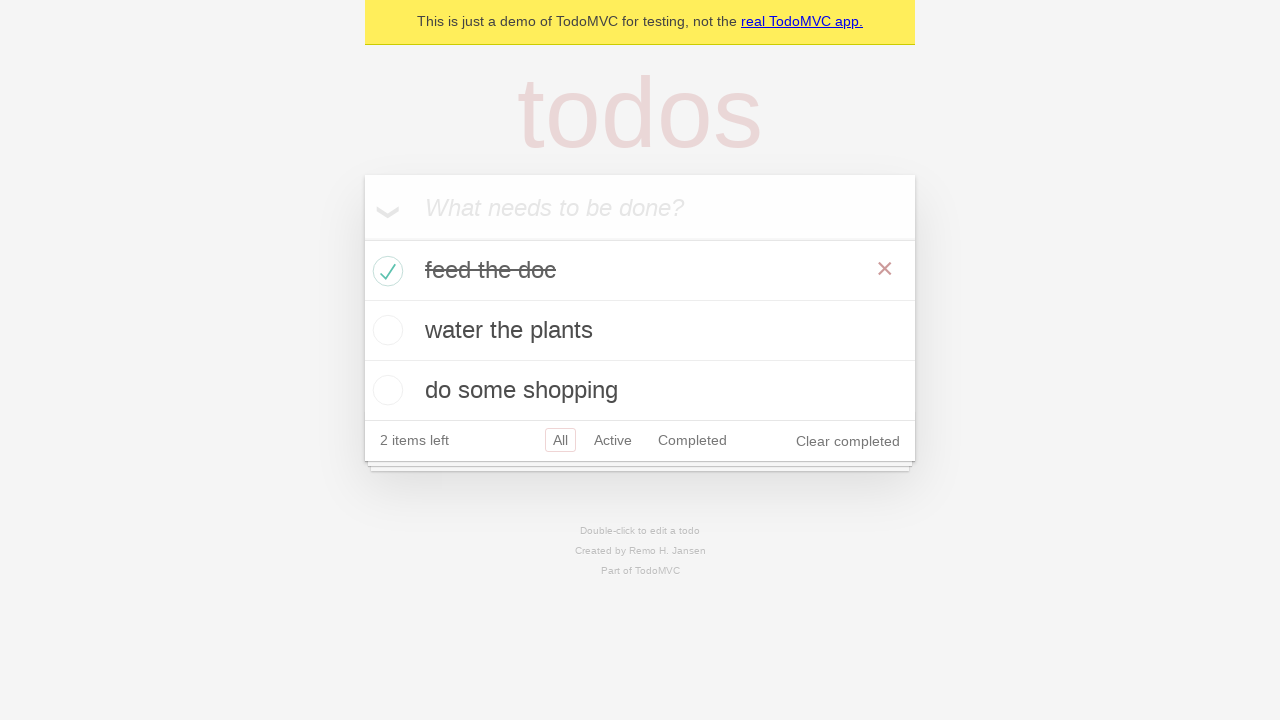

Clicked Active filter to view active todos at (613, 440) on internal:role=link[name="Active"i]
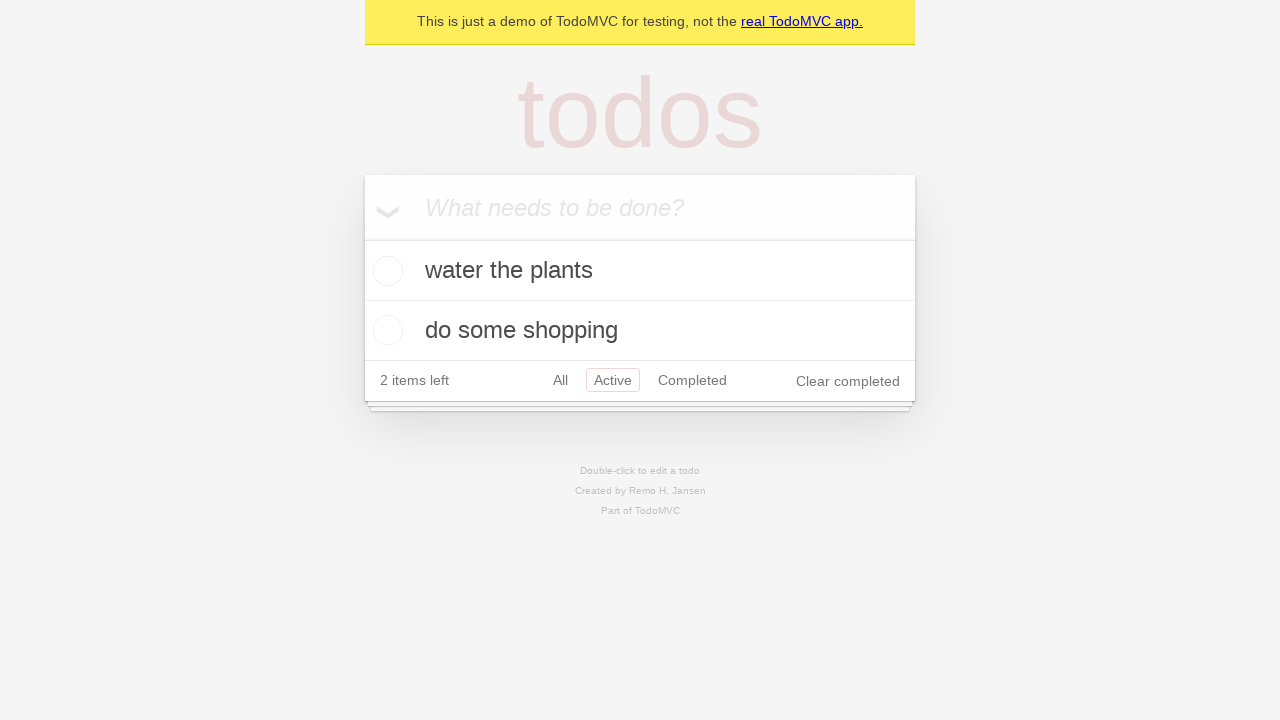

Clicked Completed filter to view completed todos at (692, 380) on internal:role=link[name="Completed"i]
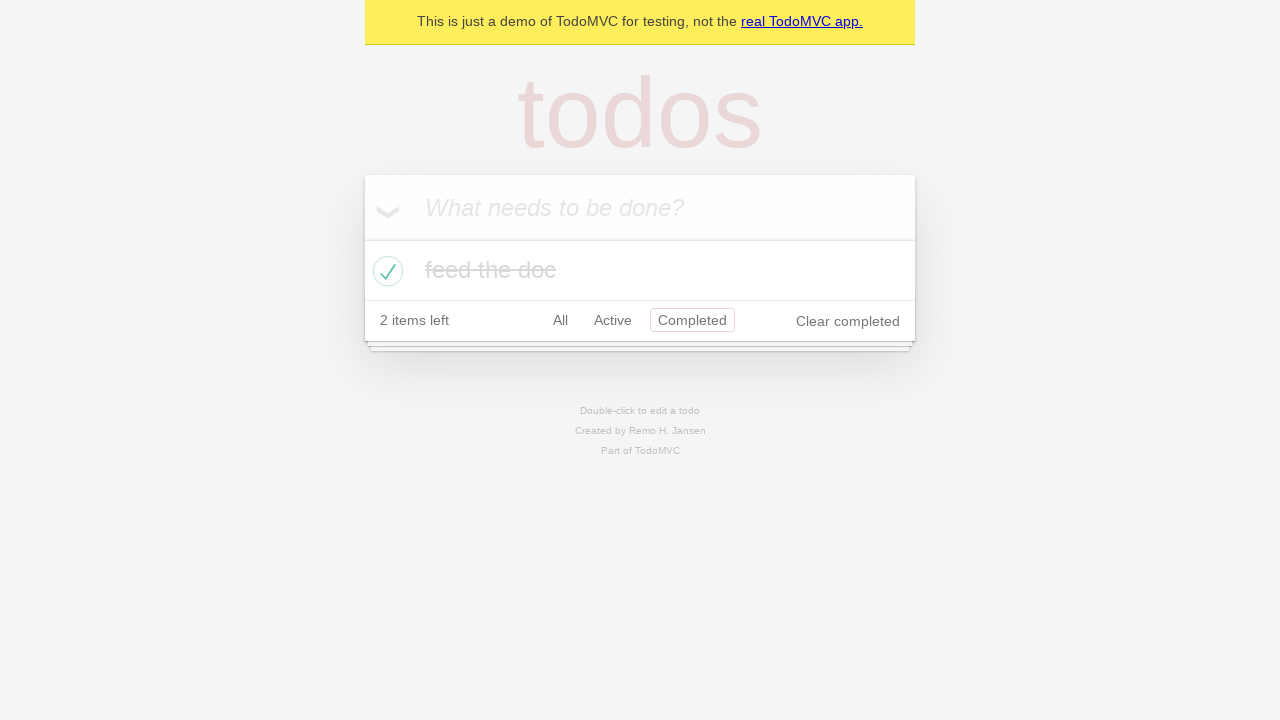

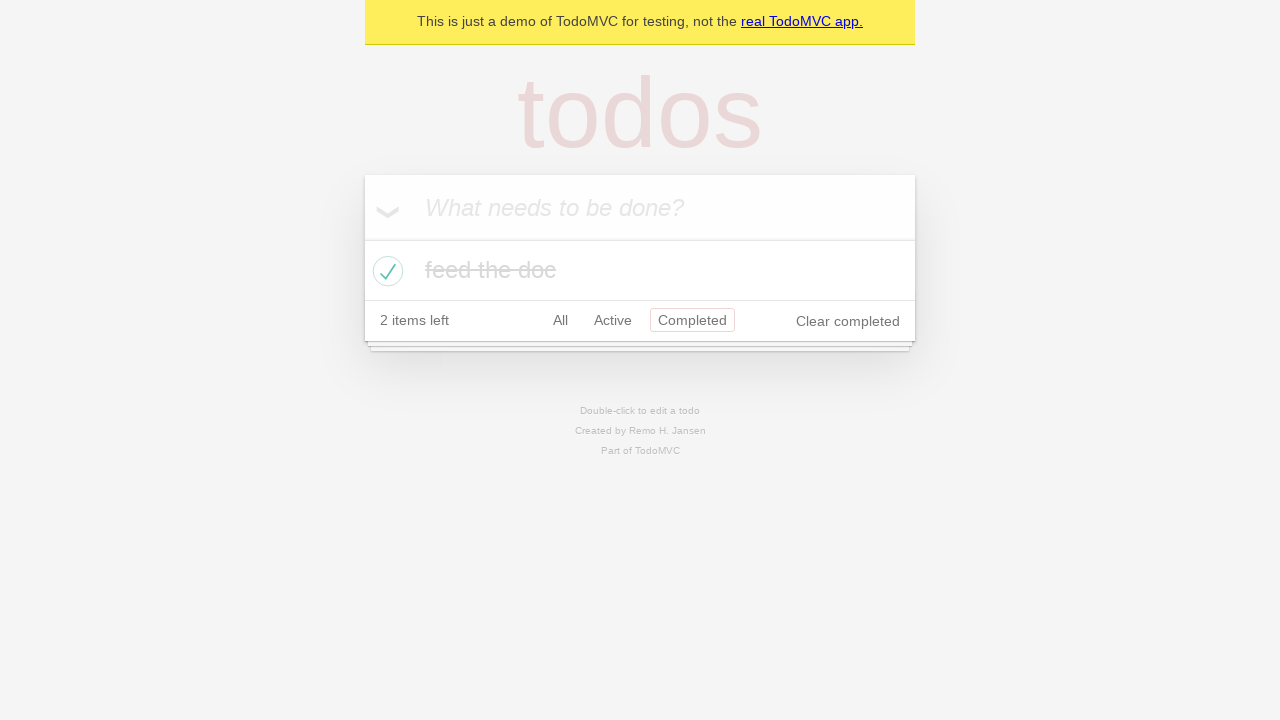